Navigates to a demo tables page and extracts department information from an employee table to count employees per department

Starting URL: http://automationbykrishna.com

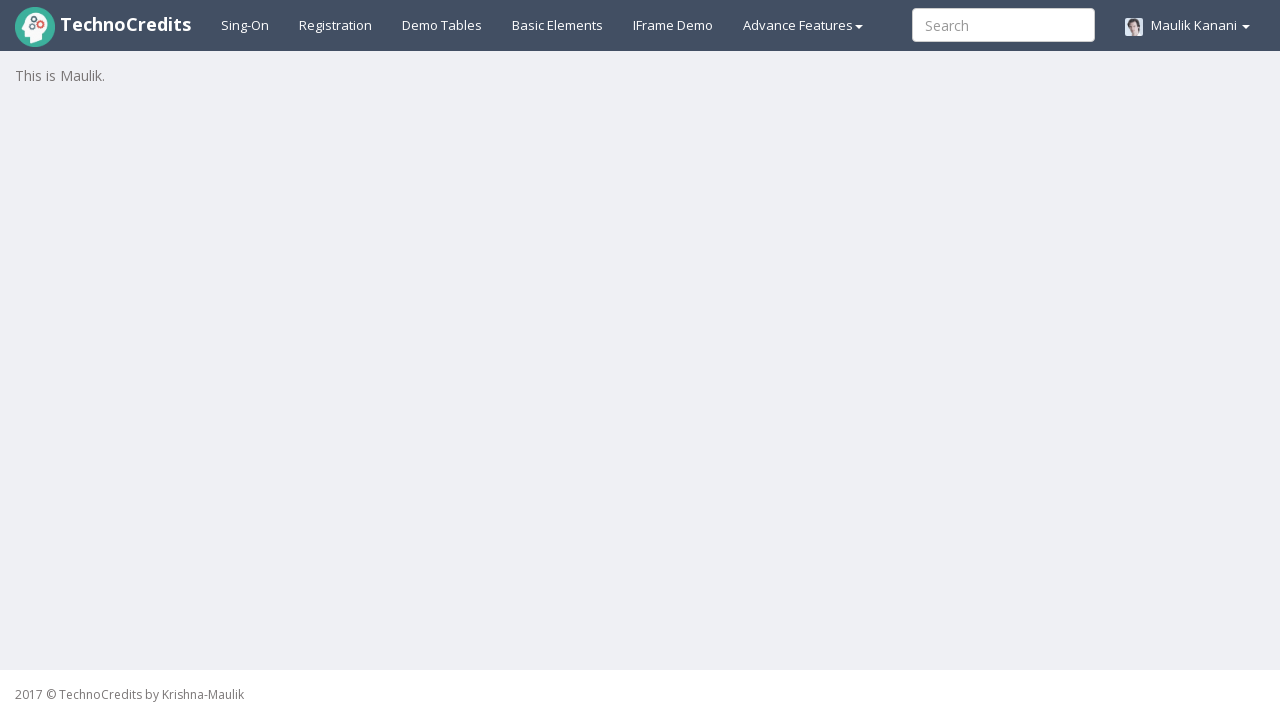

Clicked Demo Tables link to navigate to tables page at (442, 25) on a:text('Demo Tables')
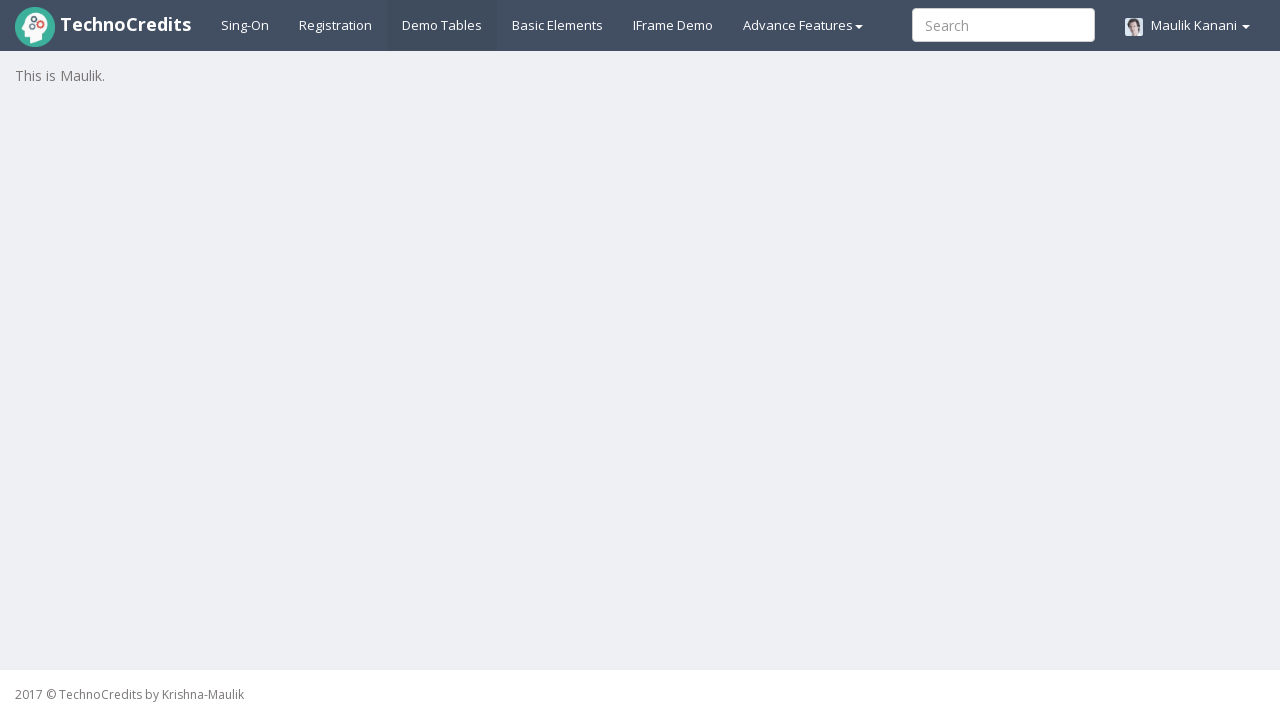

Employee table loaded successfully
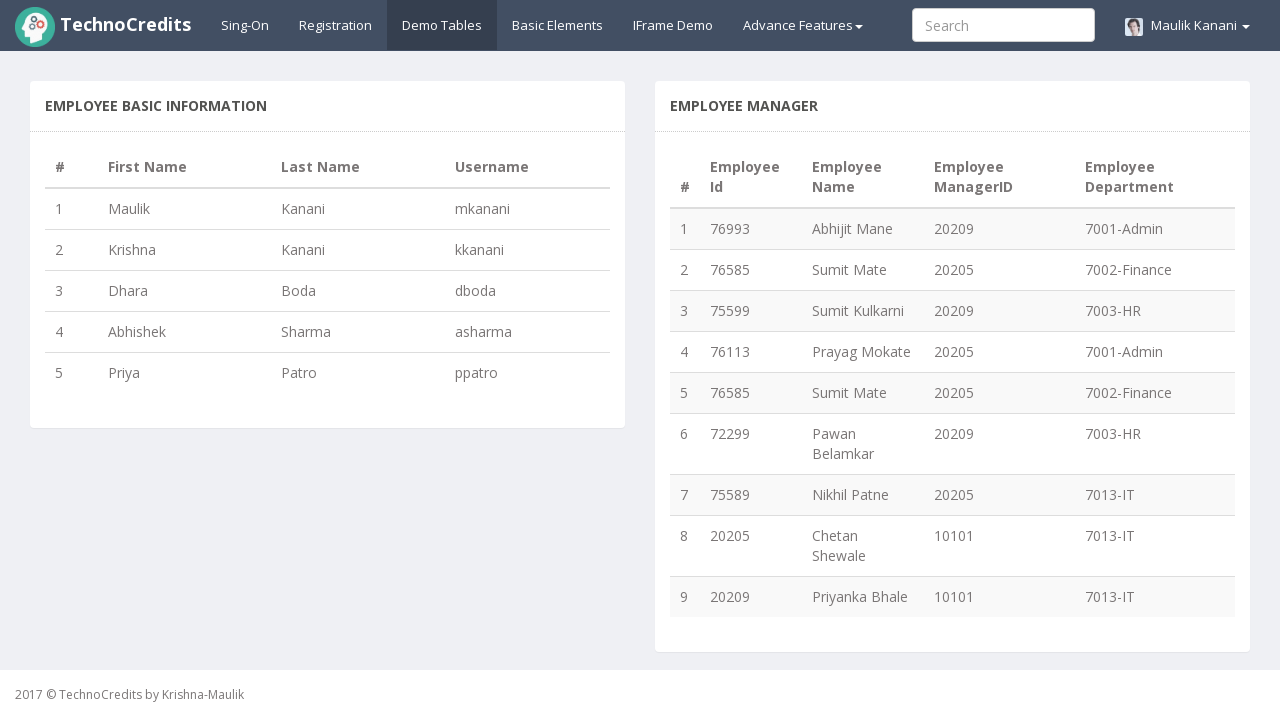

Located all rows in employee table
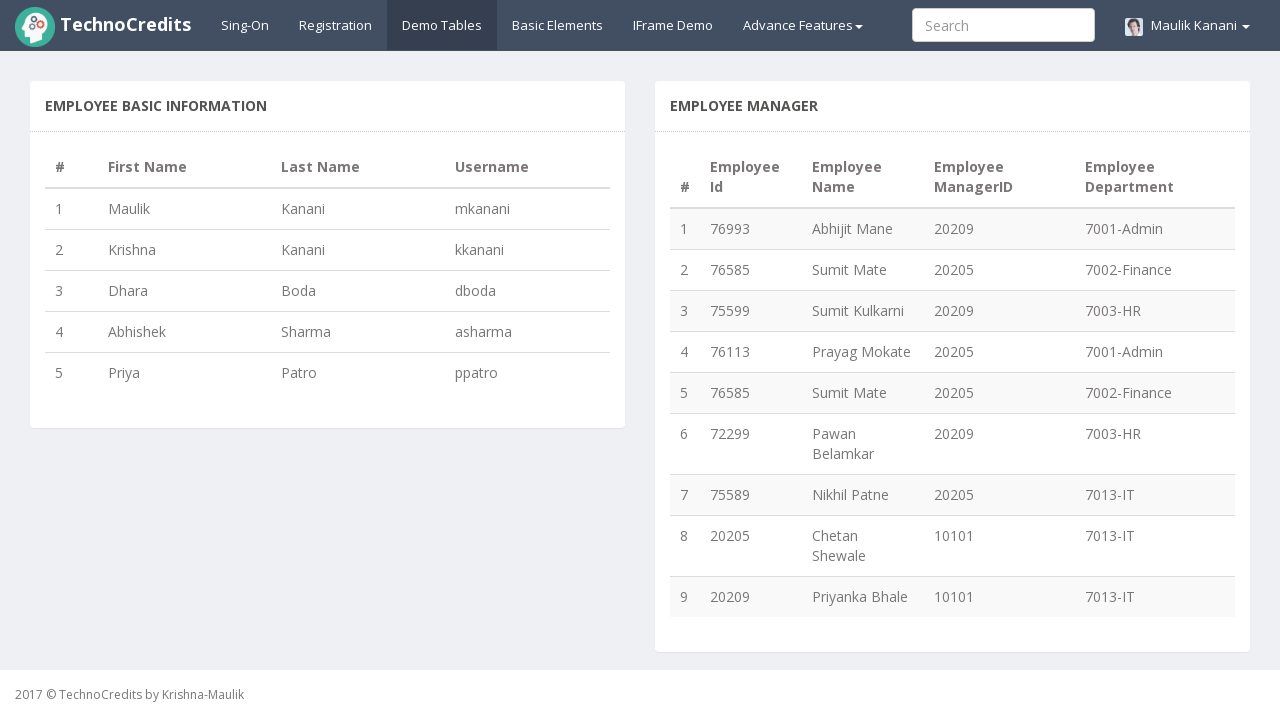

Counted 9 employee rows in table
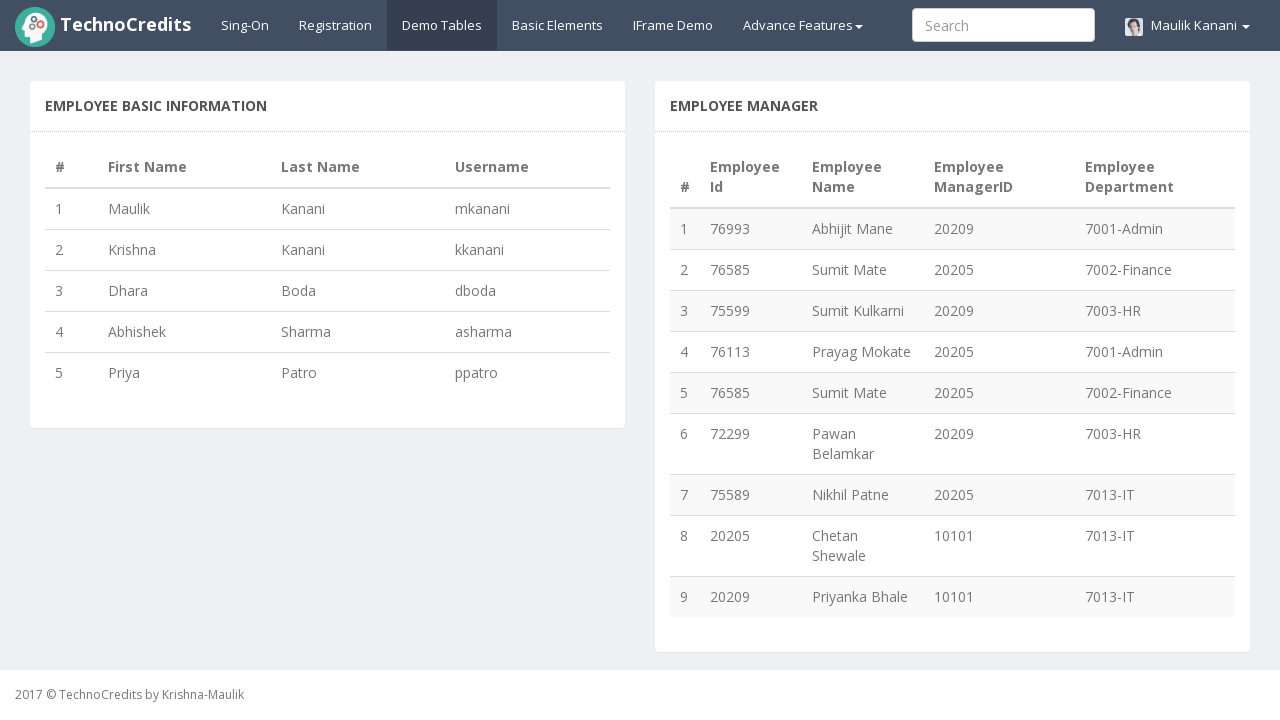

Loaded department data for employee 1
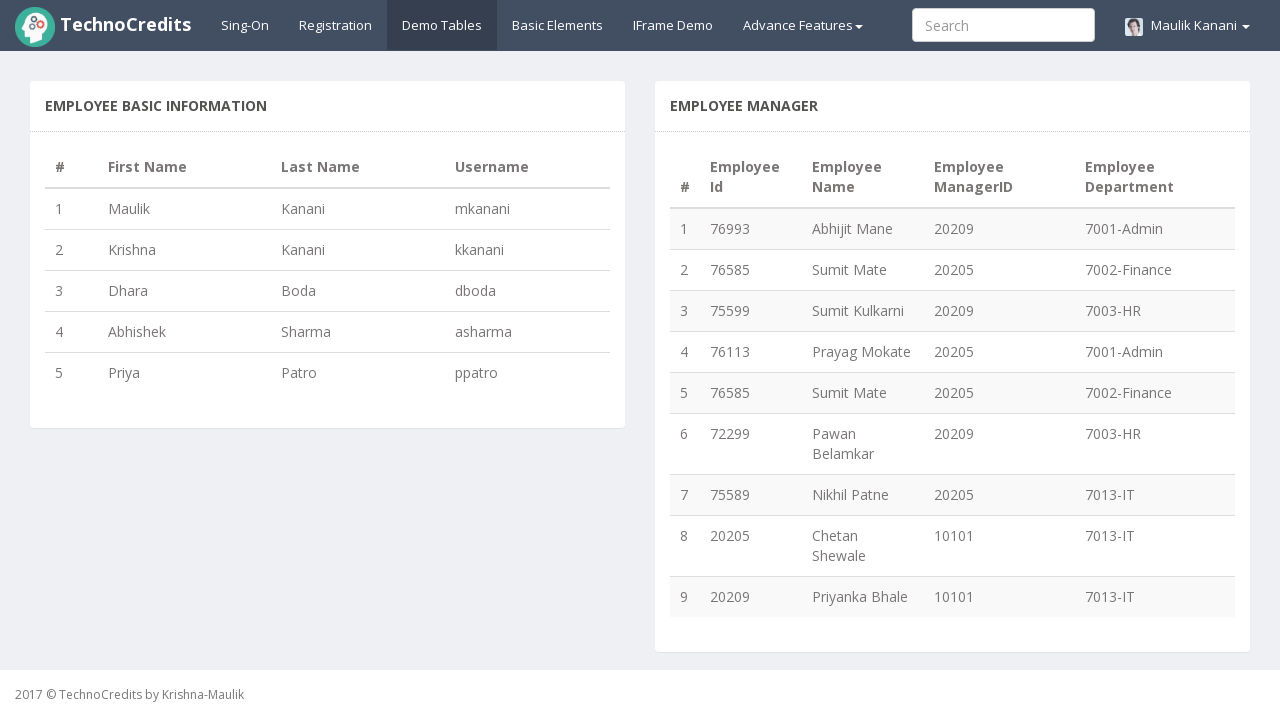

Loaded department data for employee 2
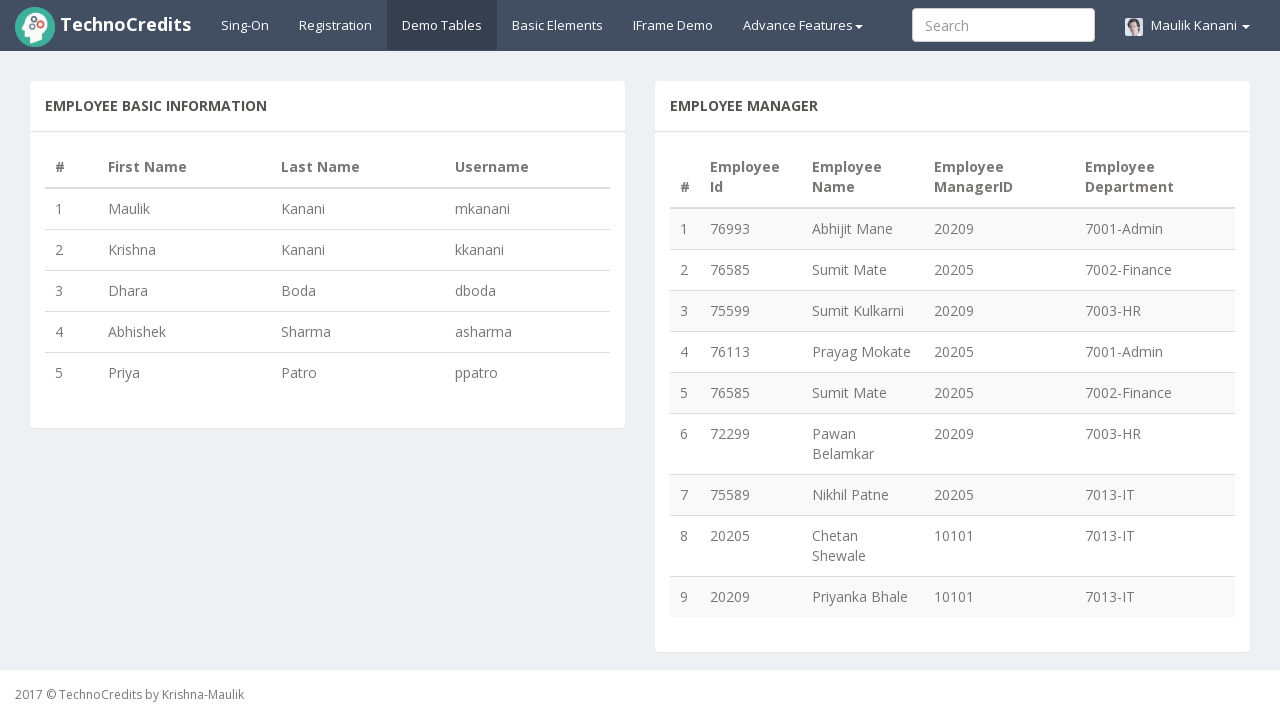

Loaded department data for employee 3
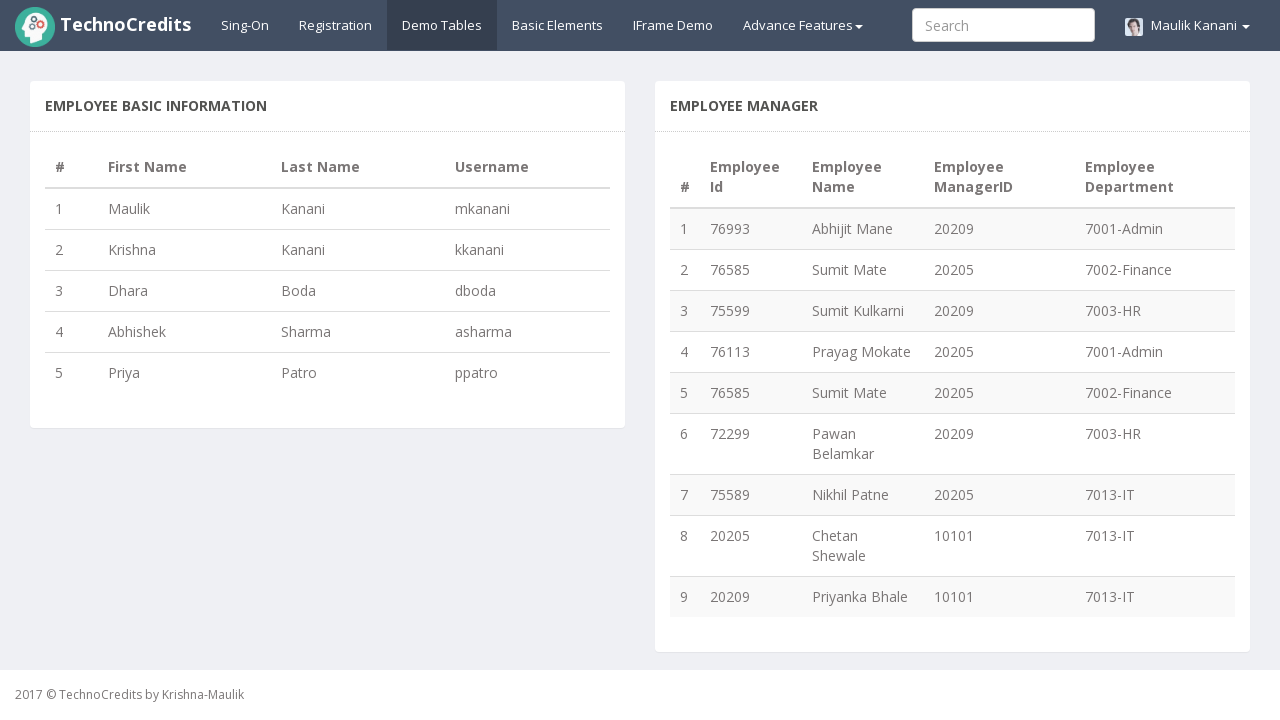

Loaded department data for employee 4
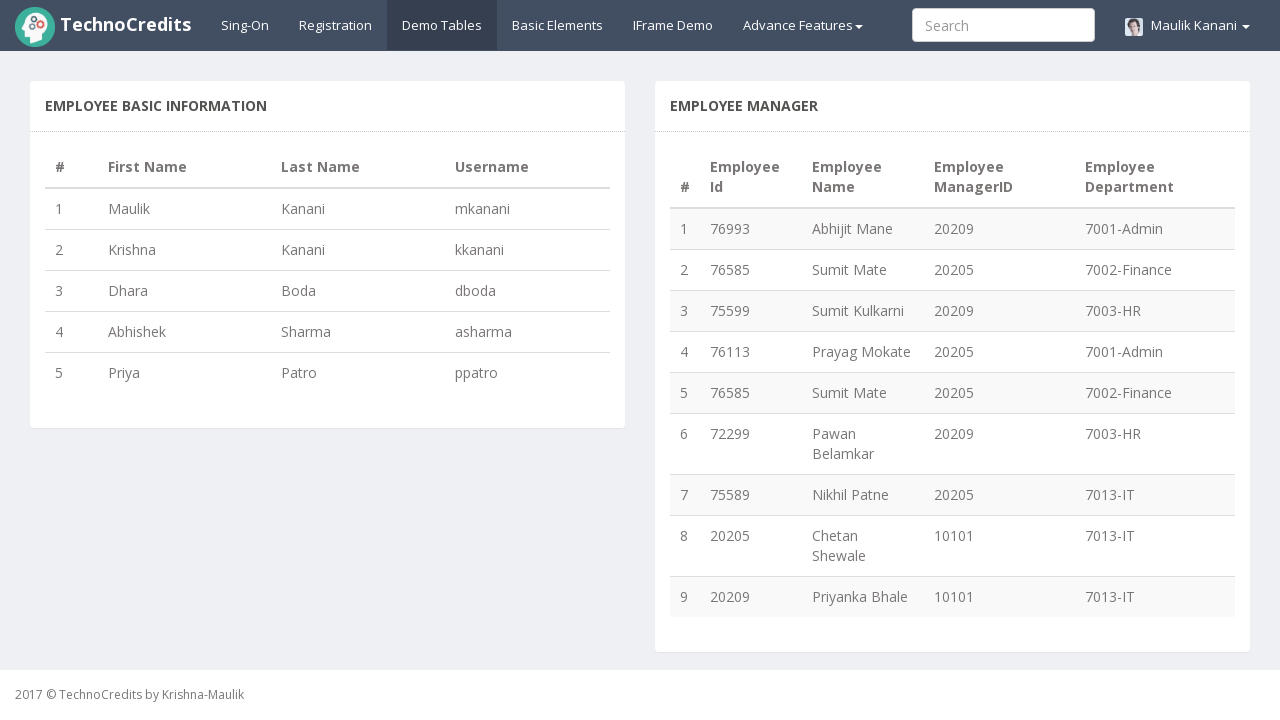

Loaded department data for employee 5
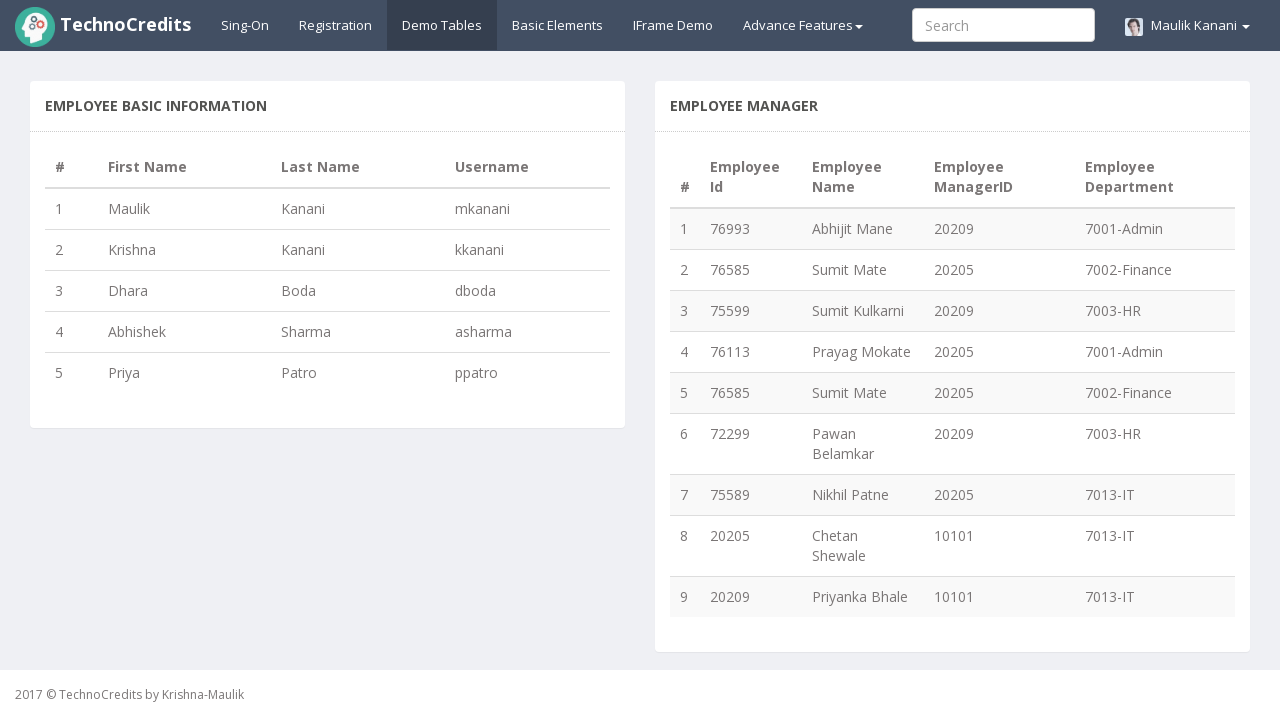

Loaded department data for employee 6
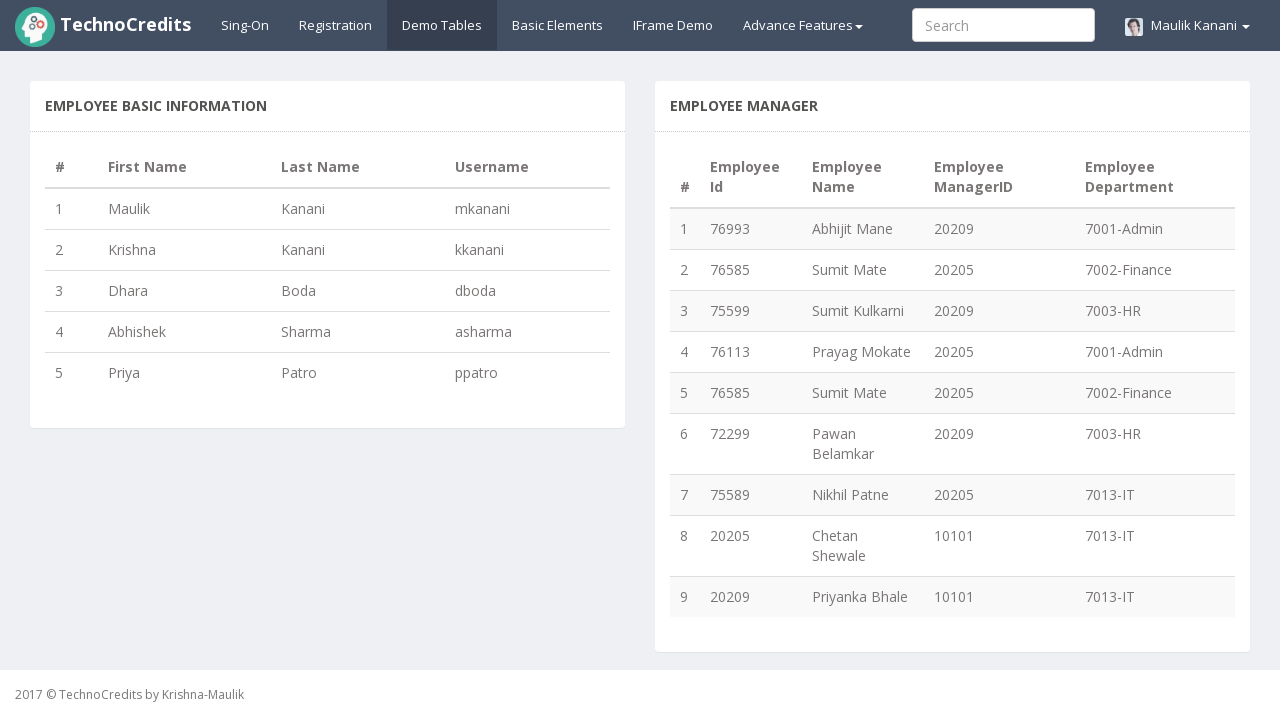

Loaded department data for employee 7
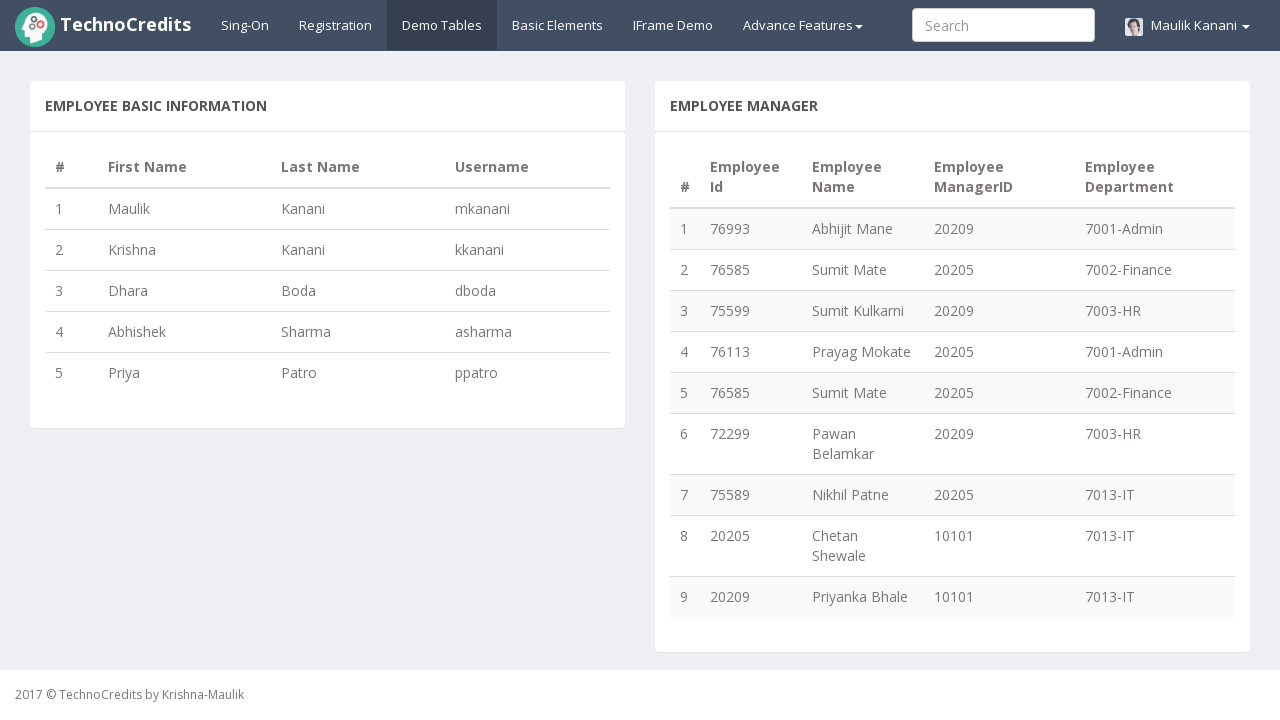

Loaded department data for employee 8
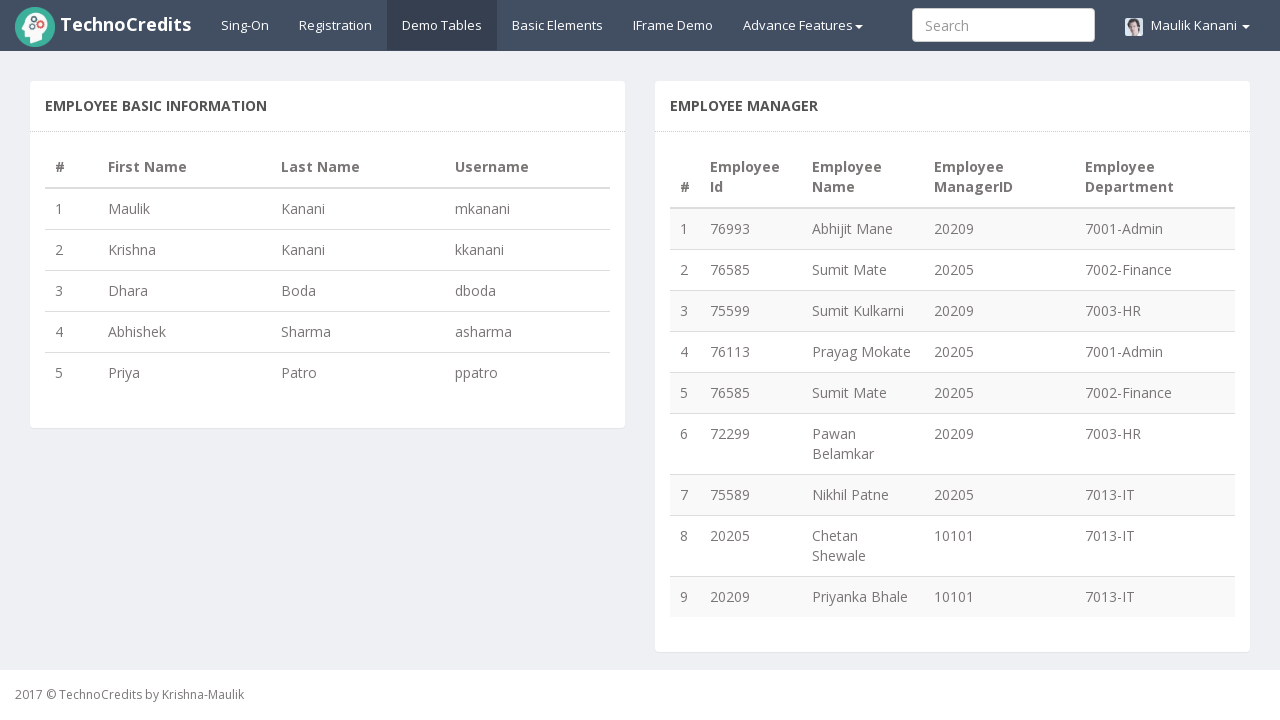

Loaded department data for employee 9
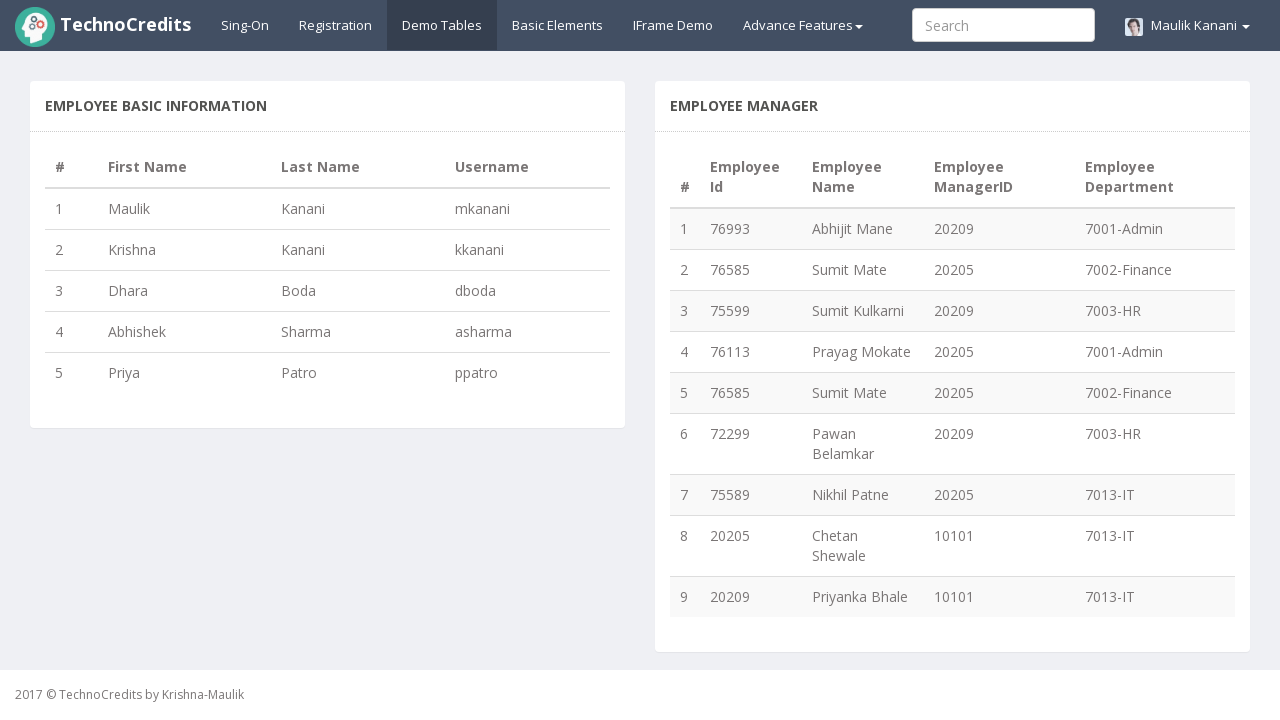

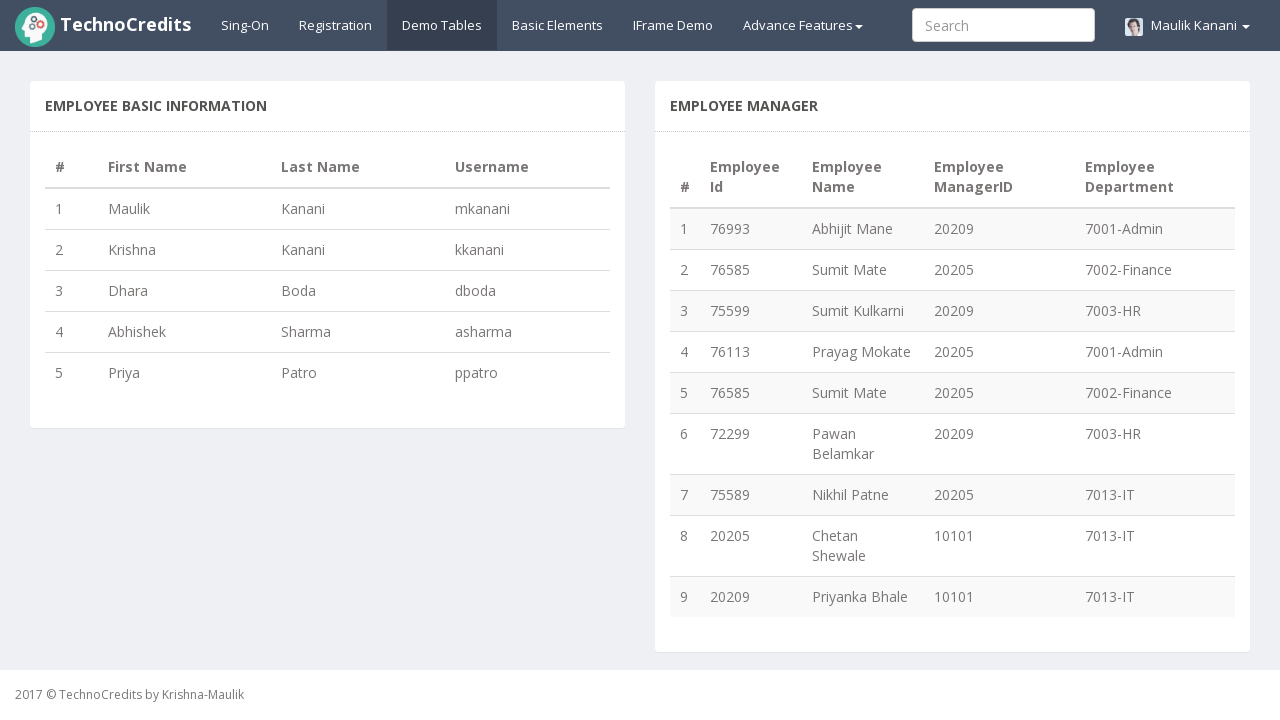